Tests viewing products under each category by clicking through all available categories

Starting URL: https://www.demoblaze.com/index.html

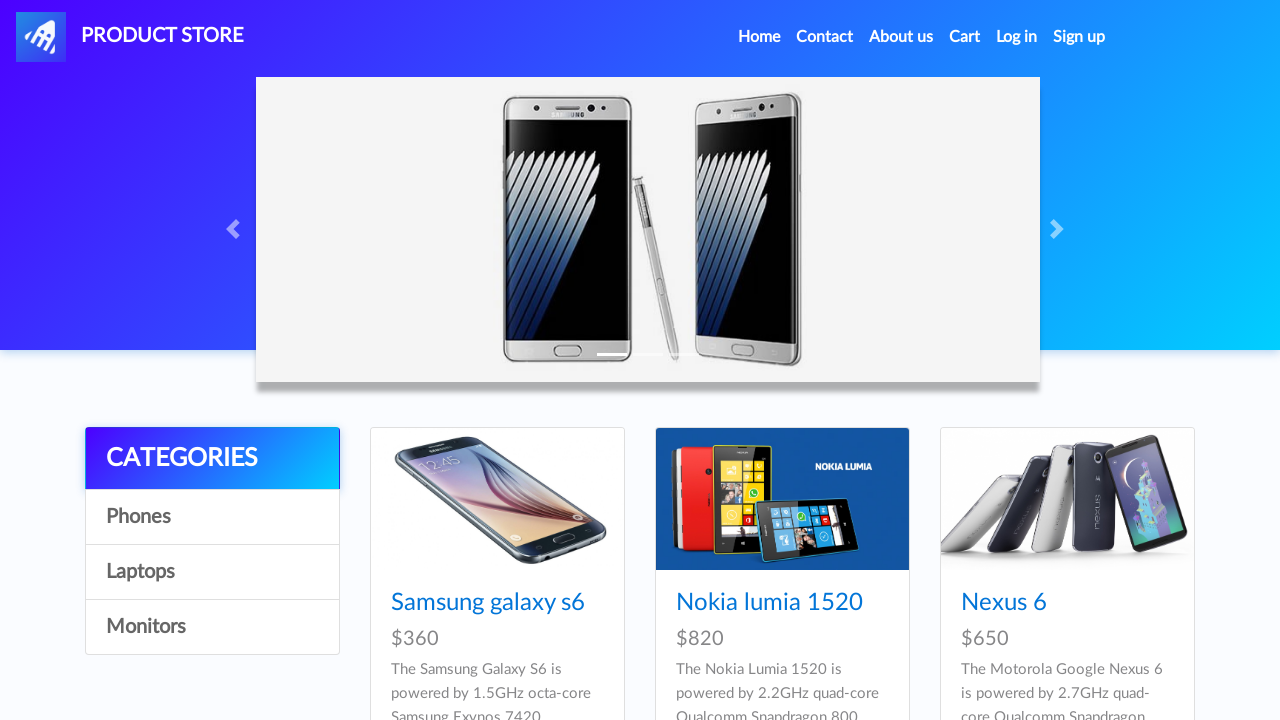

Clicked on Phones category at (212, 517) on a[onclick="byCat('phone')"]
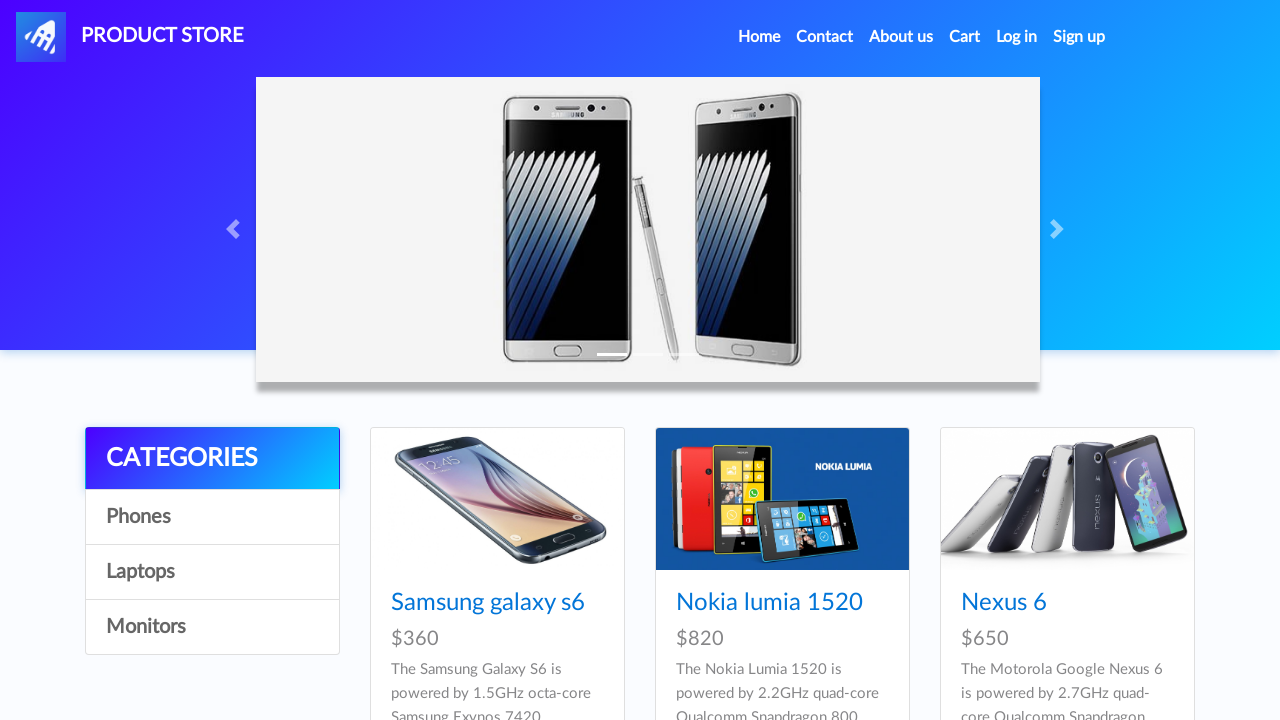

Waited 1000ms for Phones category to load
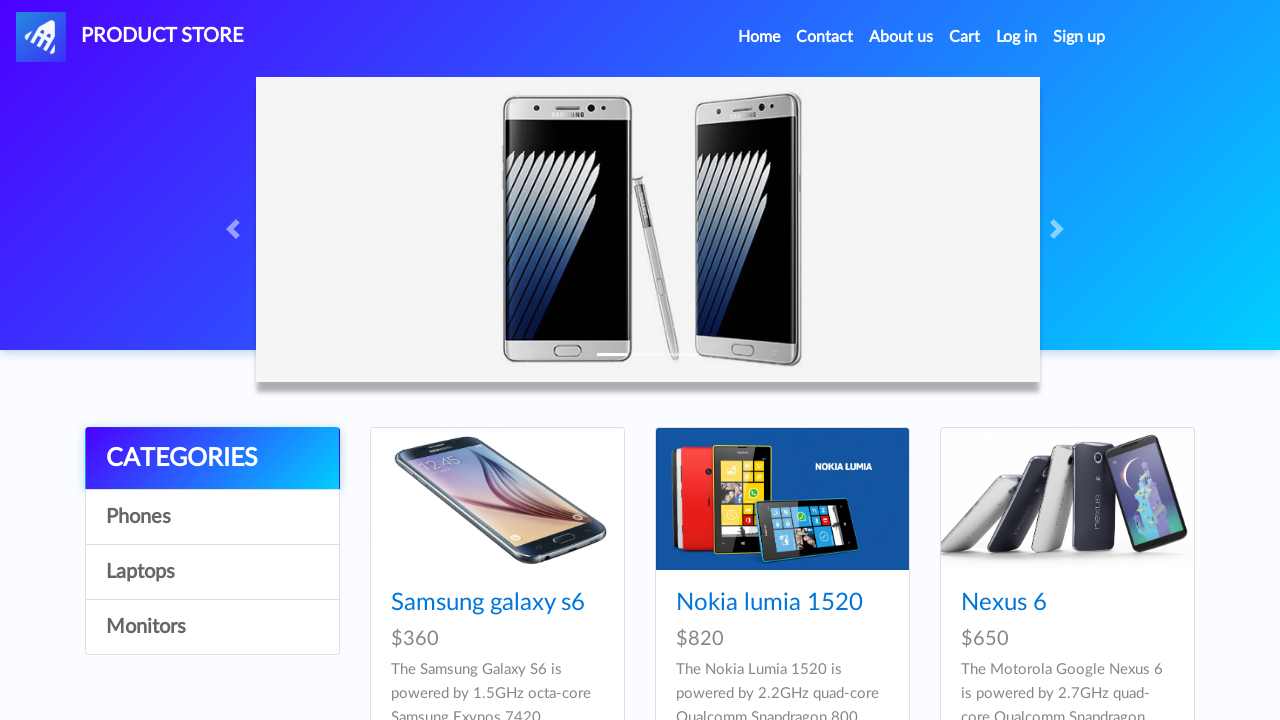

Phones category products loaded
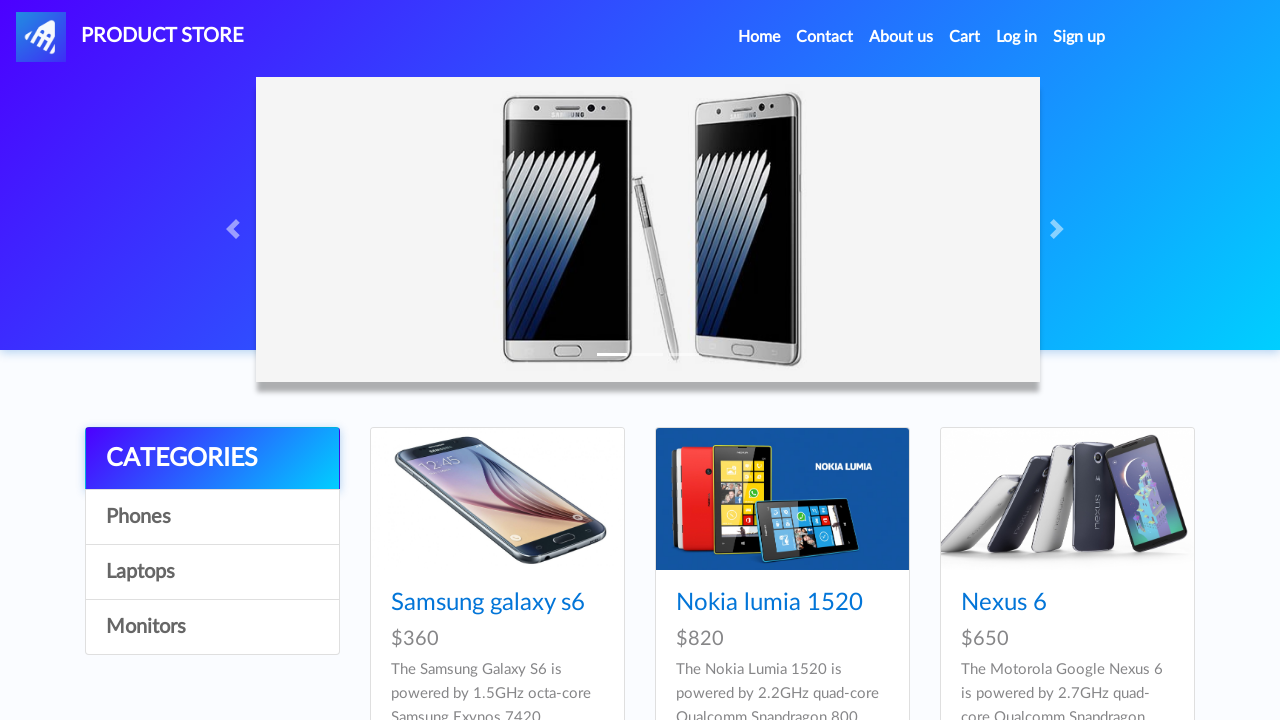

Clicked on Laptops category at (212, 572) on a[onclick="byCat('notebook')"]
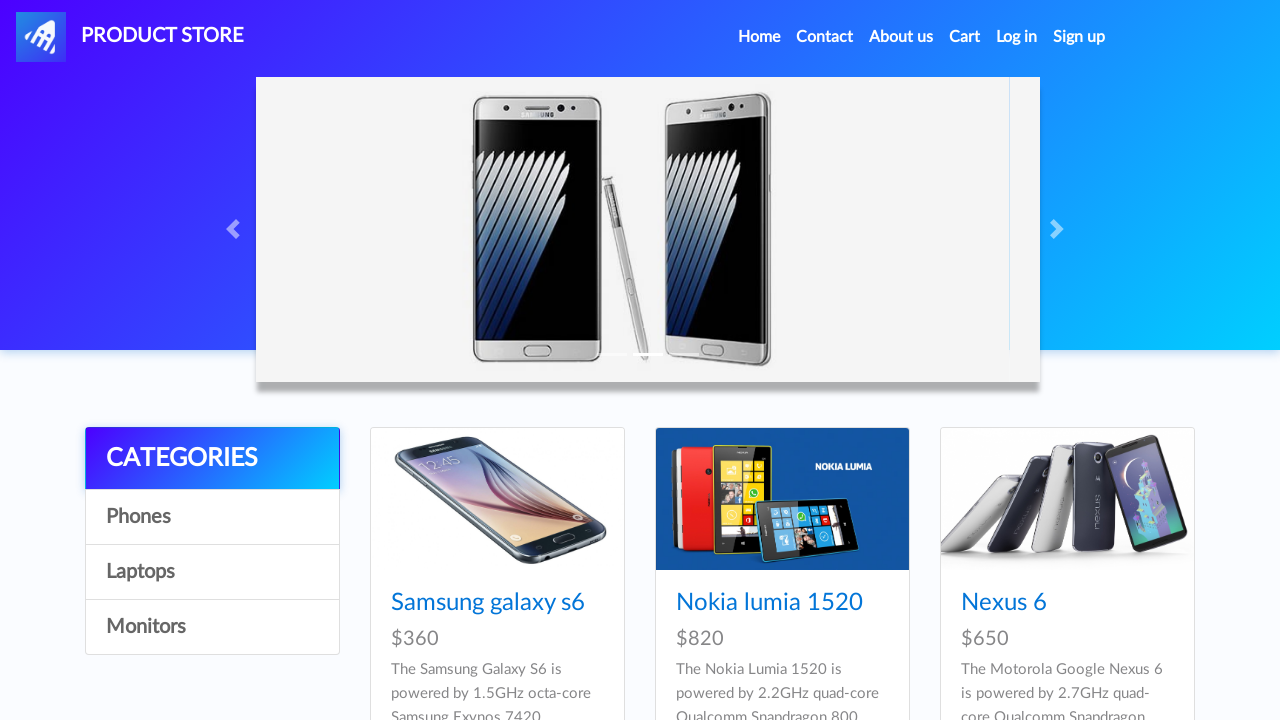

Waited 1000ms for Laptops category to load
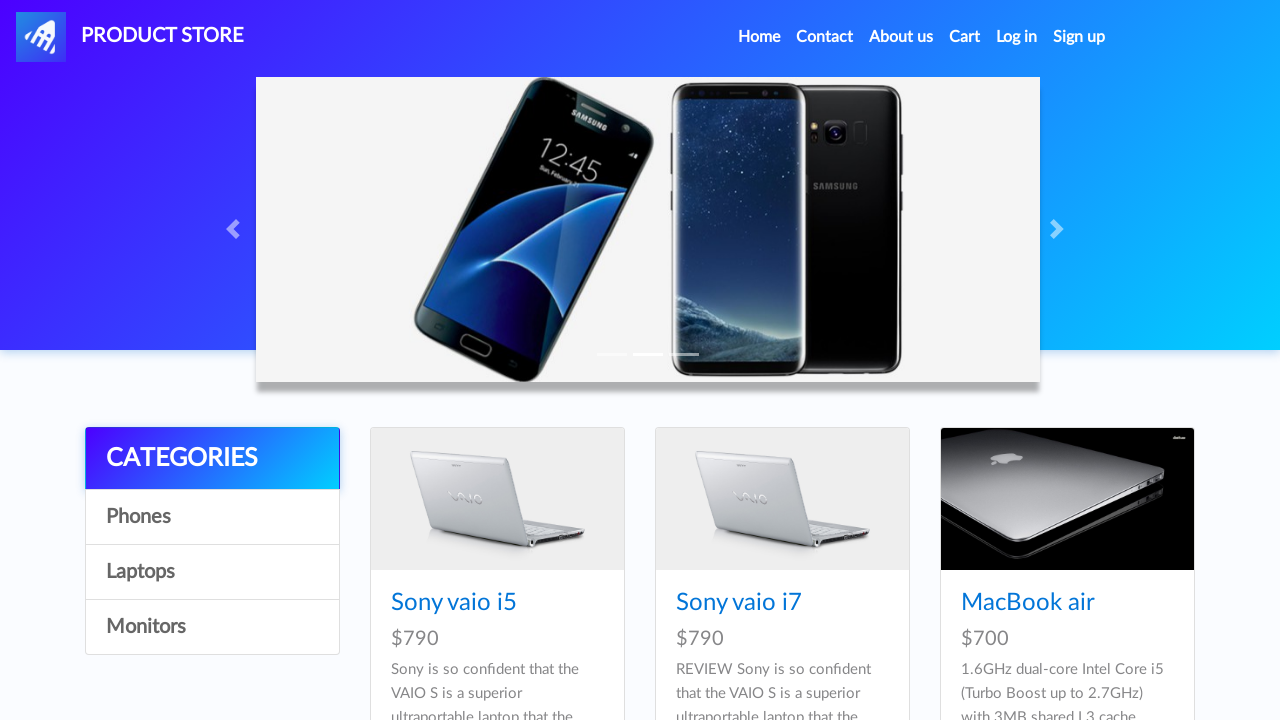

Laptops category products loaded
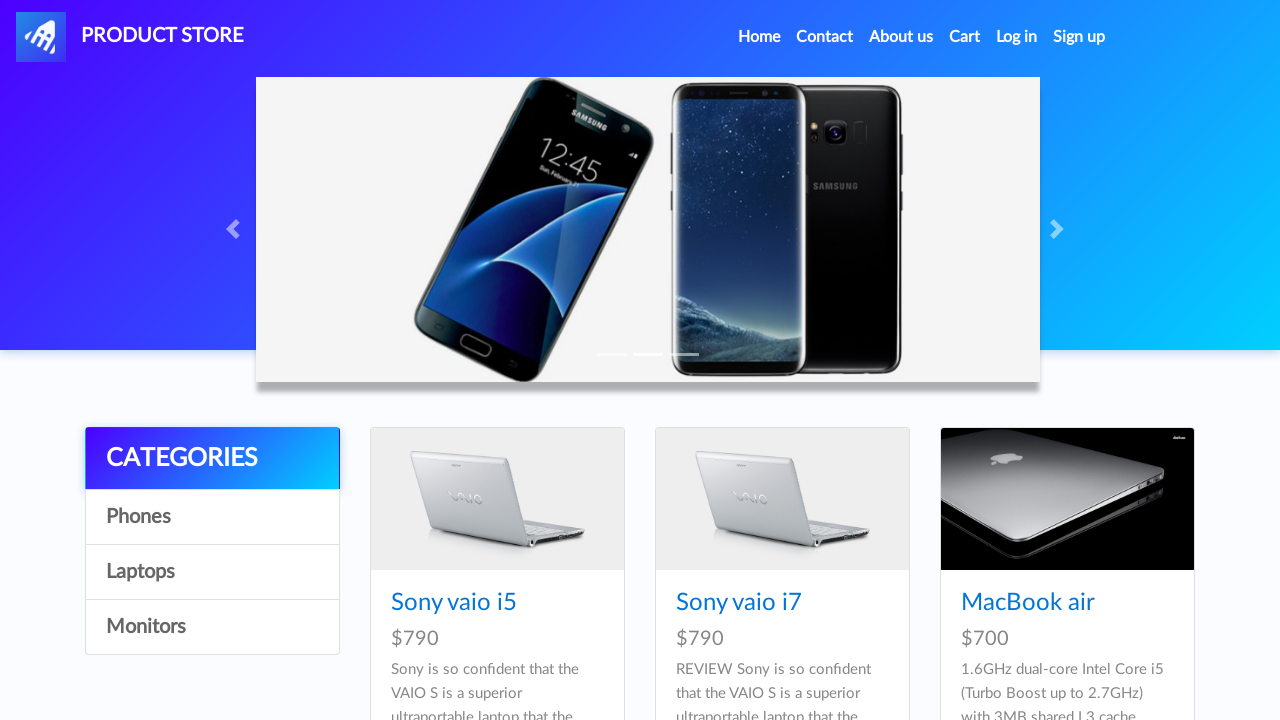

Clicked on Monitors category at (212, 627) on a[onclick="byCat('monitor')"]
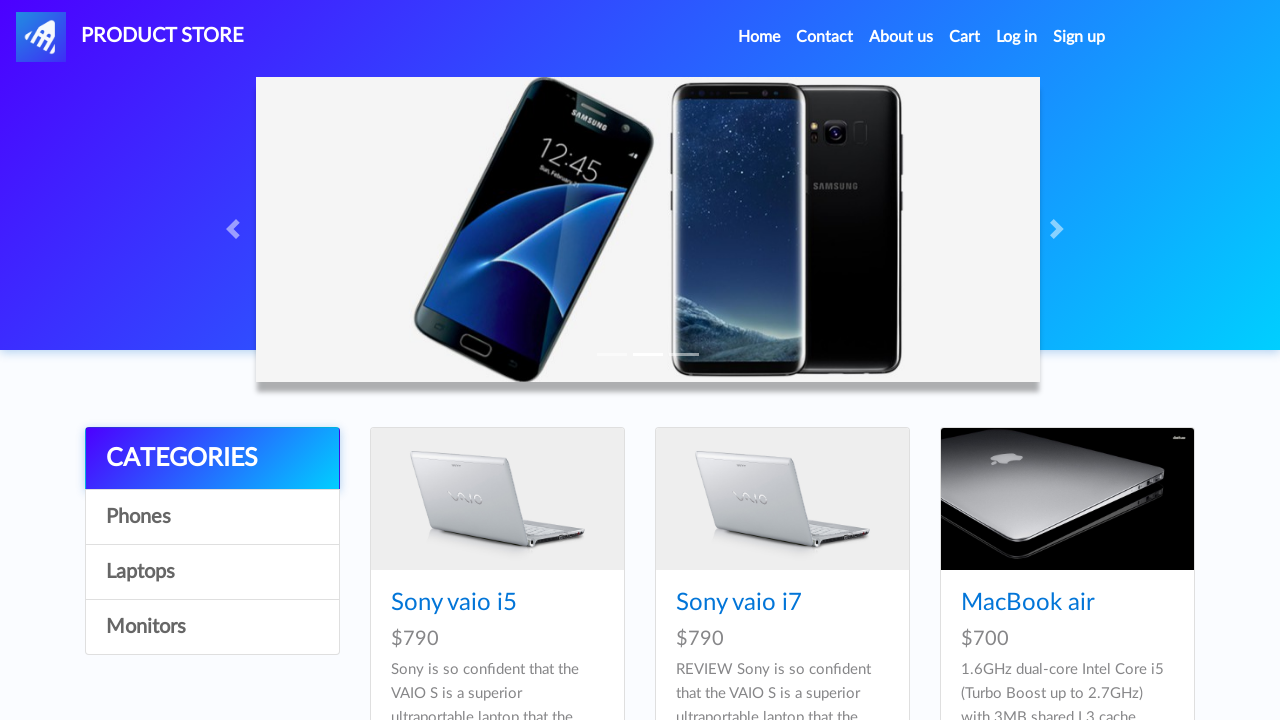

Waited 1000ms for Monitors category to load
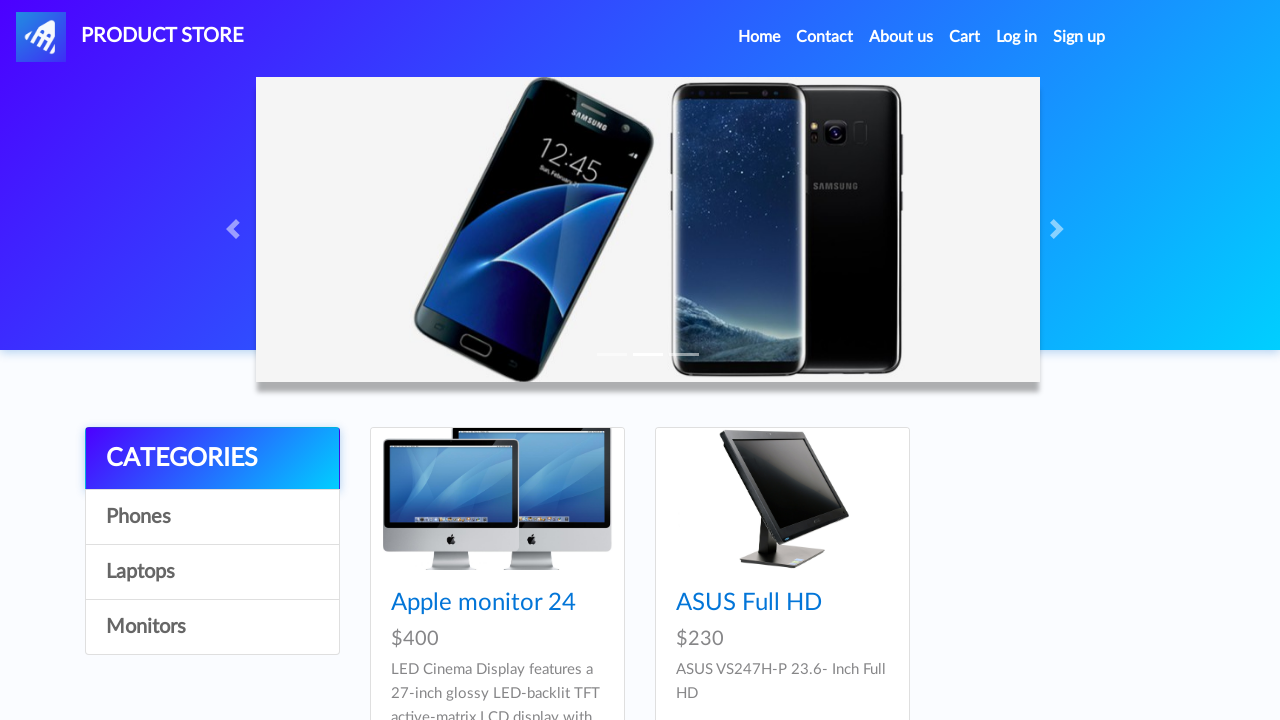

Monitors category products loaded
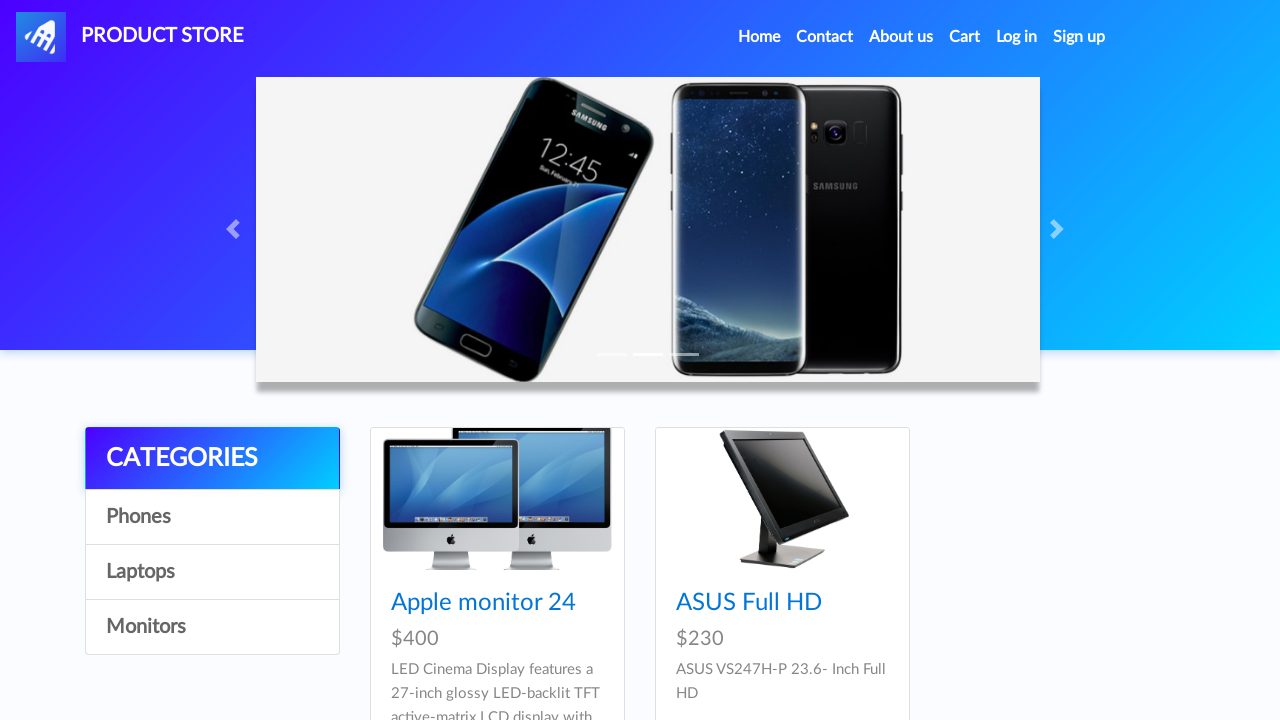

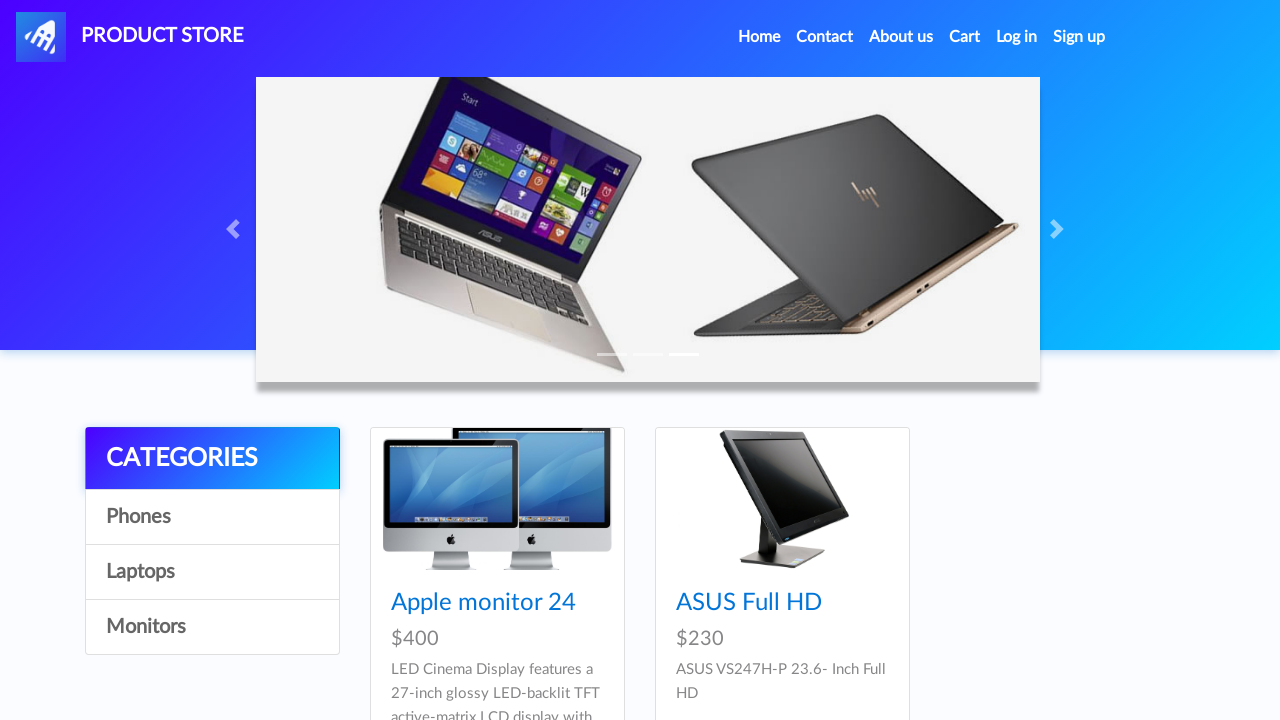